Tests alert handling functionality by clicking a button that triggers a simple alert dialog and accepting it

Starting URL: https://www.leafground.com/alert.xhtml

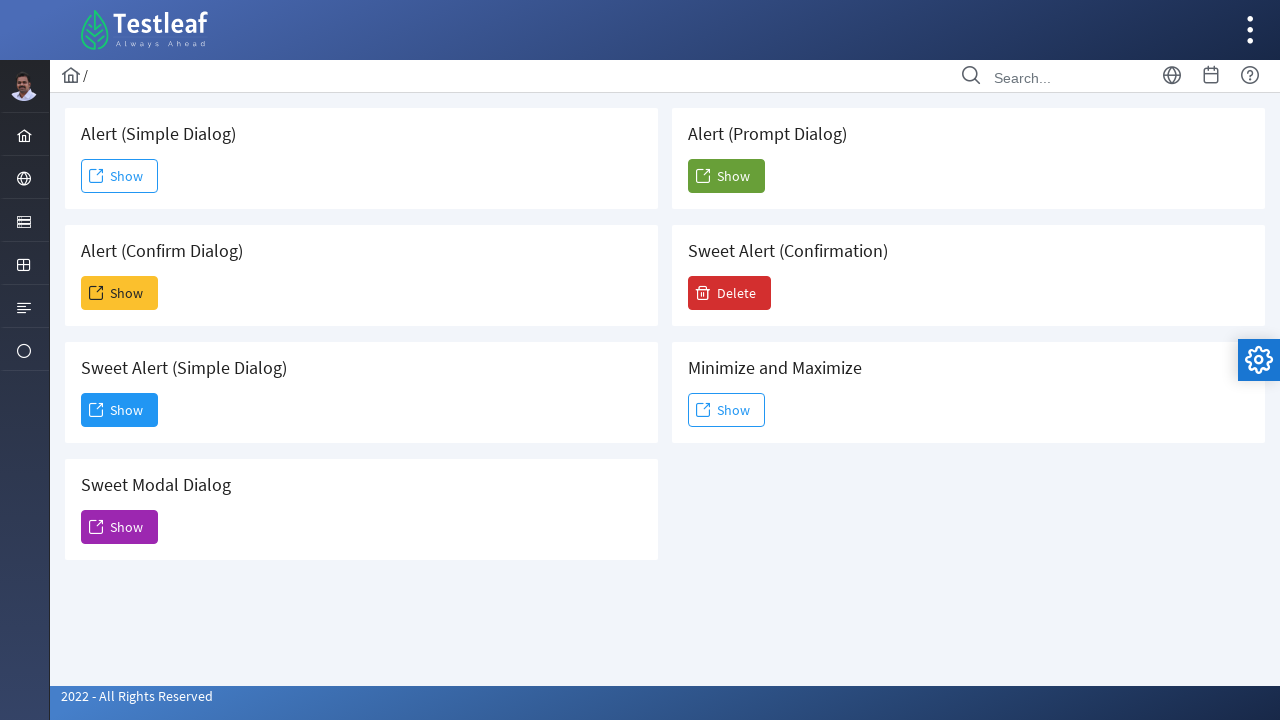

Clicked button to trigger simple alert dialog at (120, 176) on xpath=/html/body/div[1]/div[5]/div[2]/form/div/div[1]/div[1]/button/span[2]
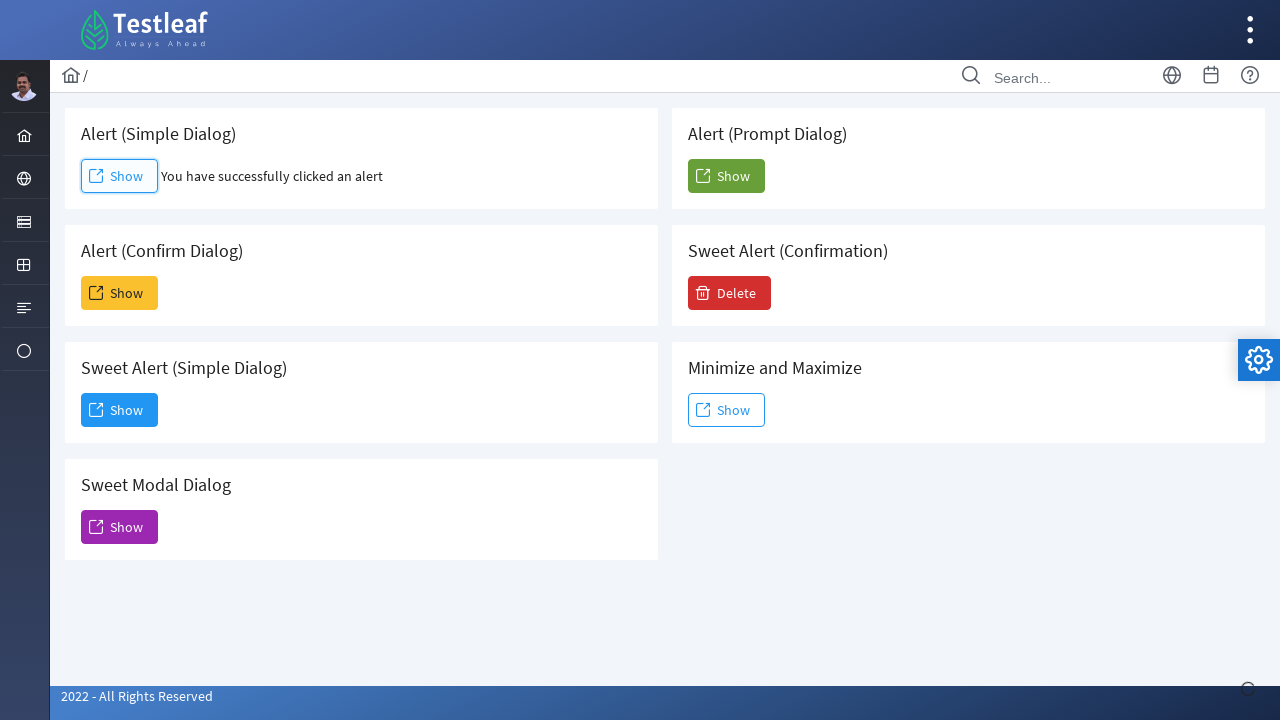

Set up dialog handler to accept alert
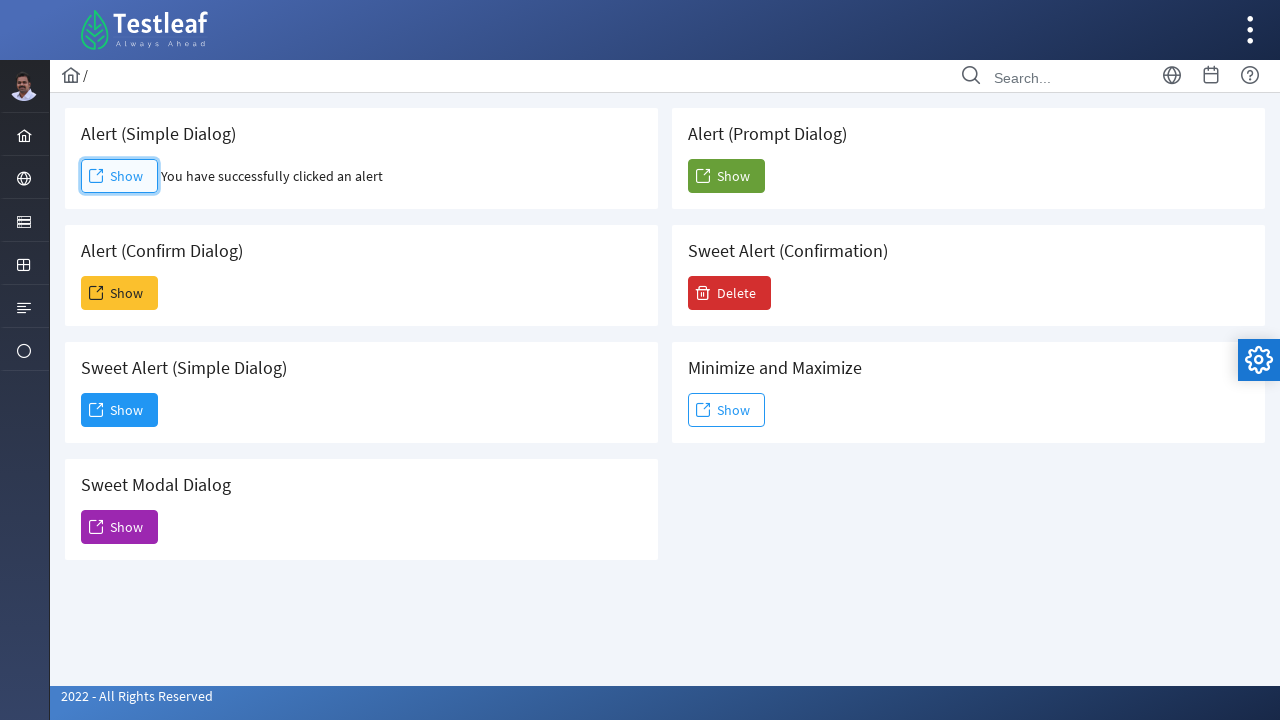

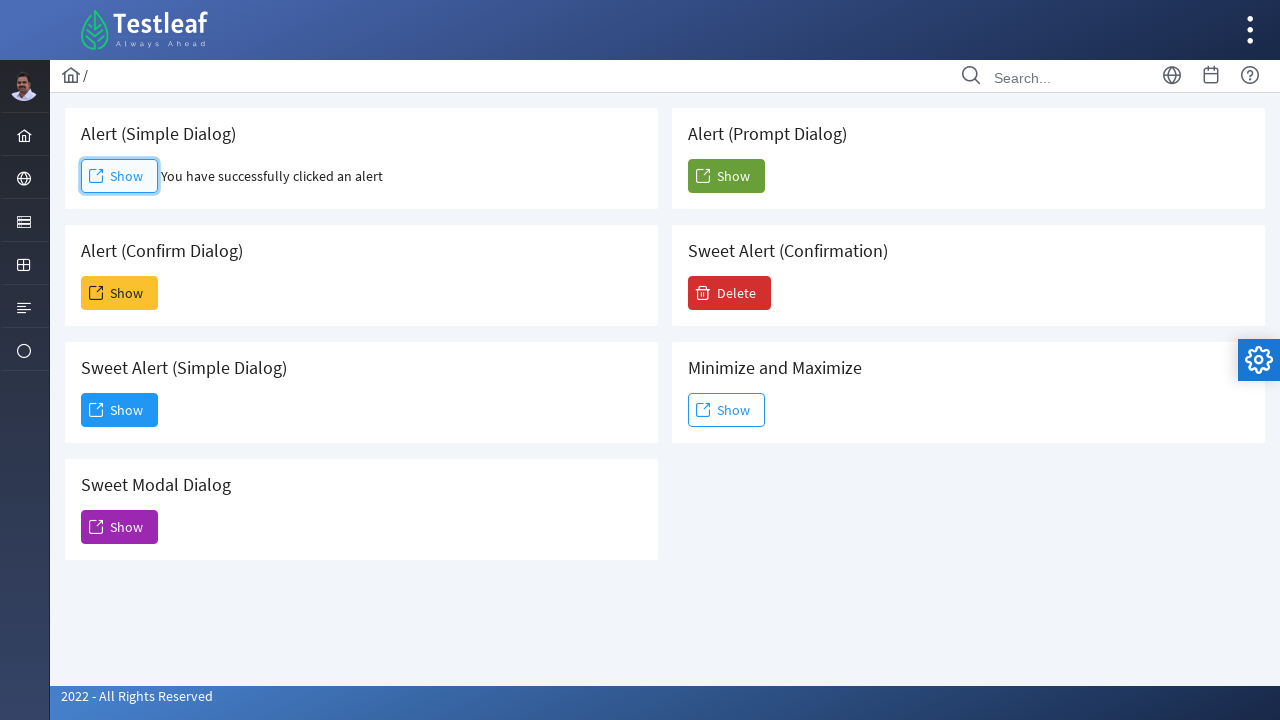